Tests navigation from login page to customer login section

Starting URL: https://www.globalsqa.com/angularJs-protractor/BankingProject/#/login

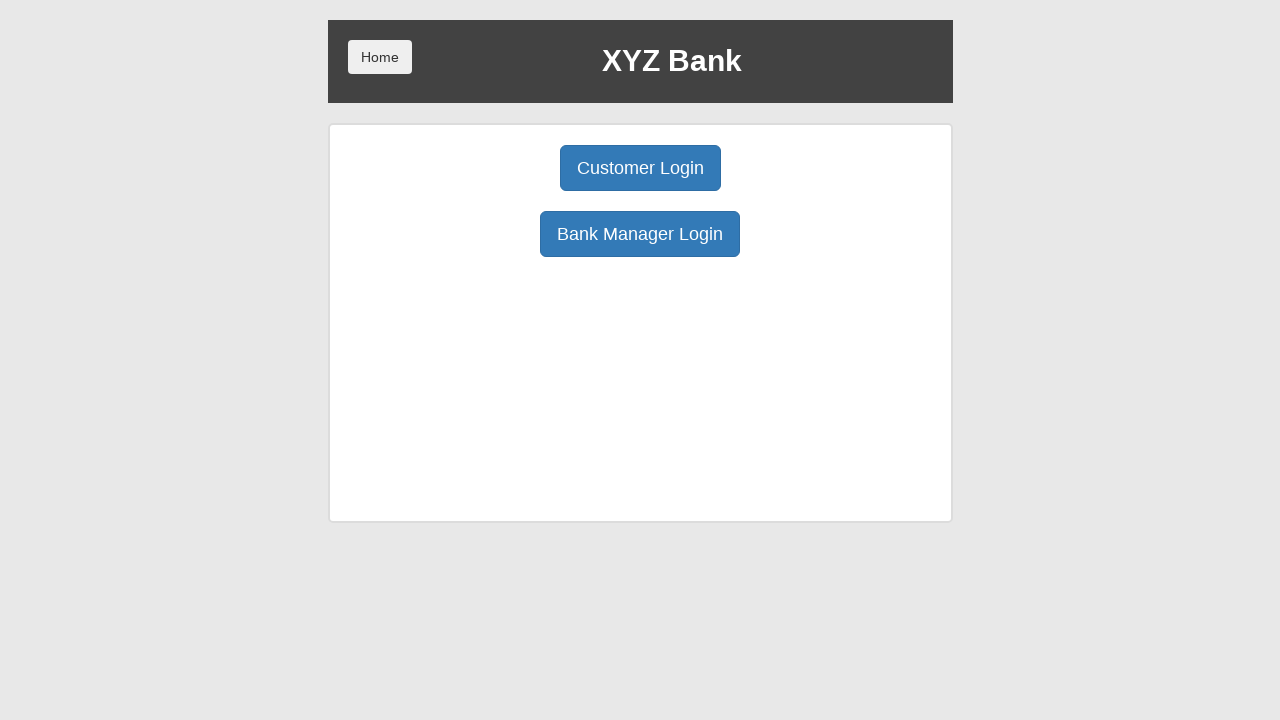

Clicked Customer Login button to navigate to customer login section at (640, 168) on xpath=/html/body/div/div/div[2]/div/div[1]/div[1]/button
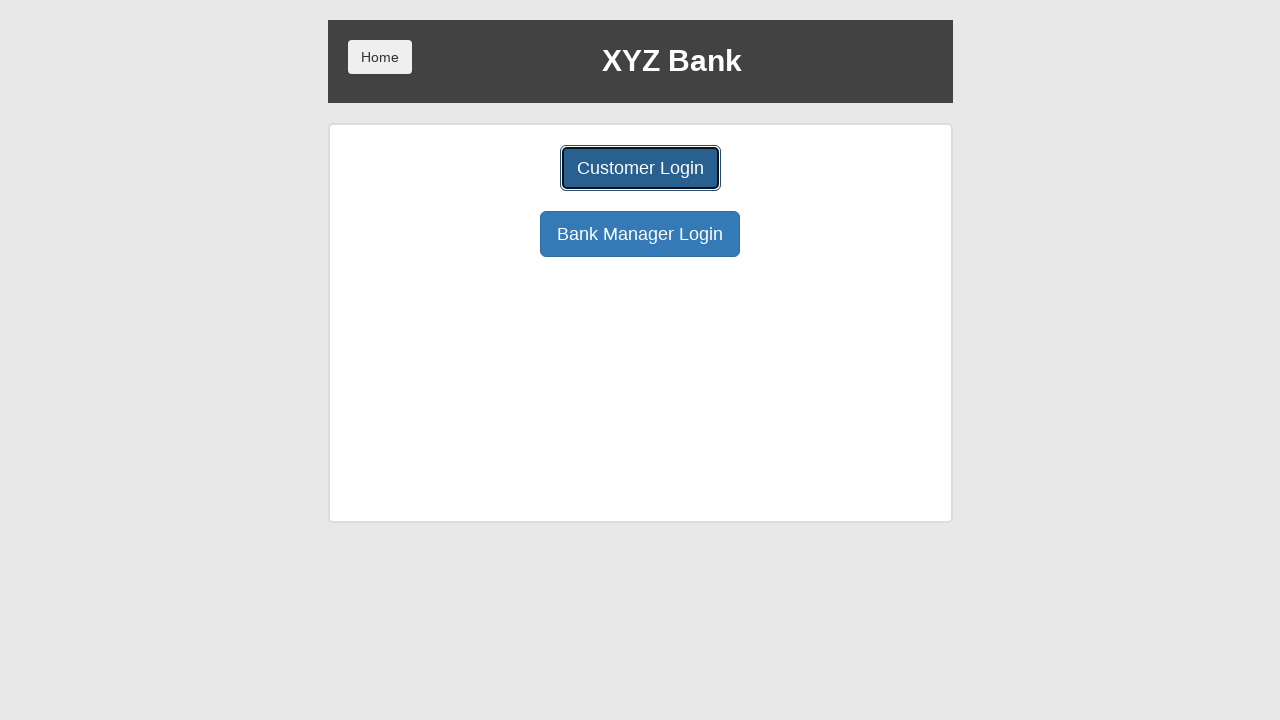

Clicked Home button to navigate back to login page at (380, 57) on xpath=/html/body/div/div/div[1]/button[1]
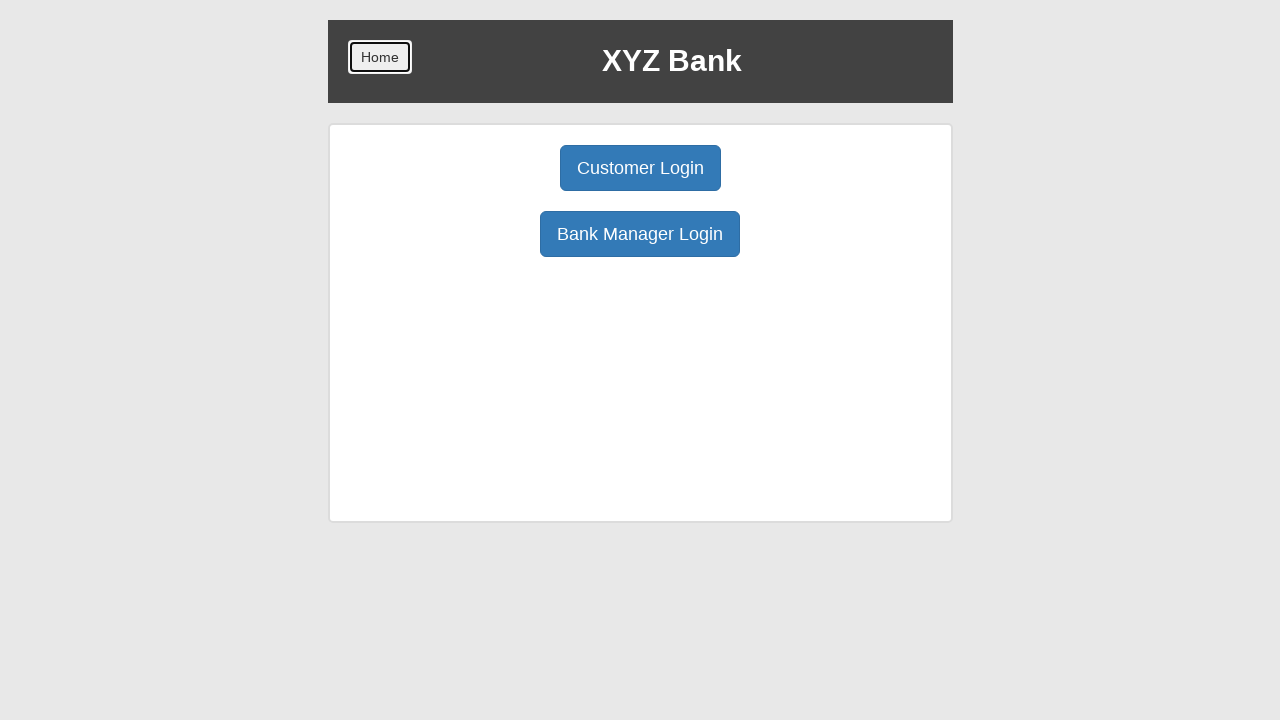

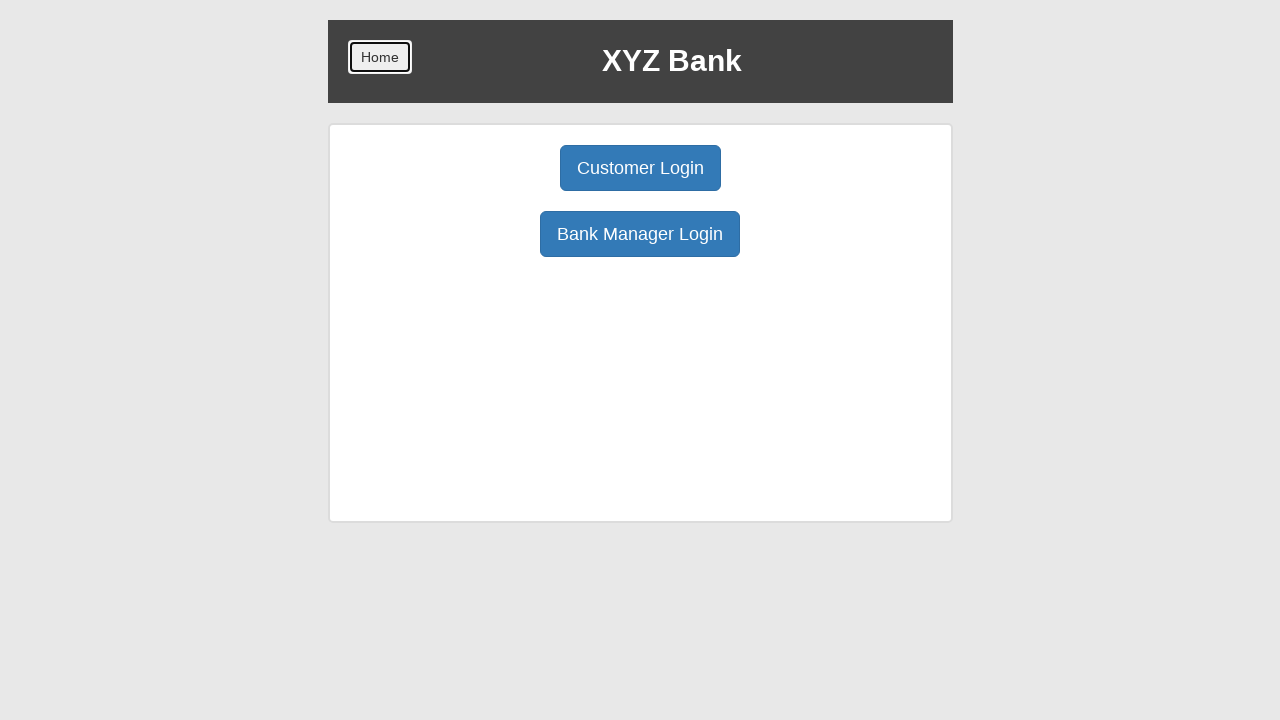